Navigates to QSpiders demo apps page and verifies links are present, then navigates to Capgemini website and verifies links are present there as well.

Starting URL: https://demoapps.qspiders.com/

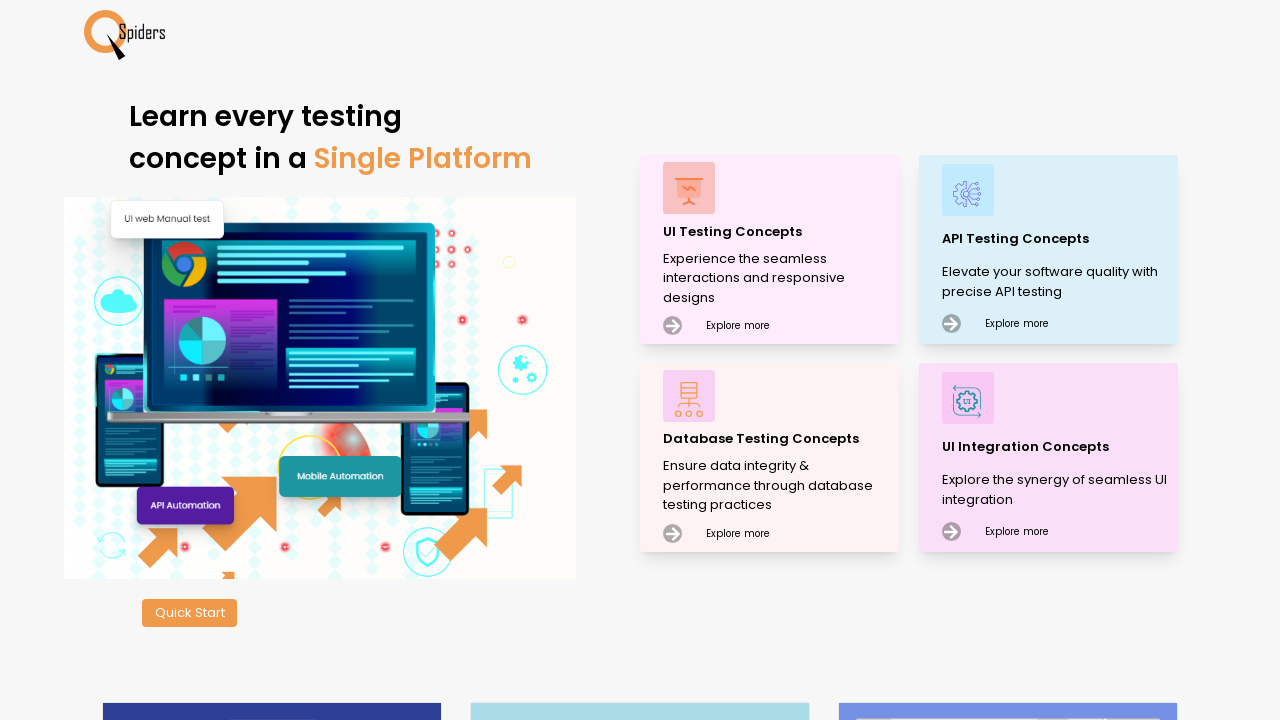

Waited for links to load on QSpiders demo apps page
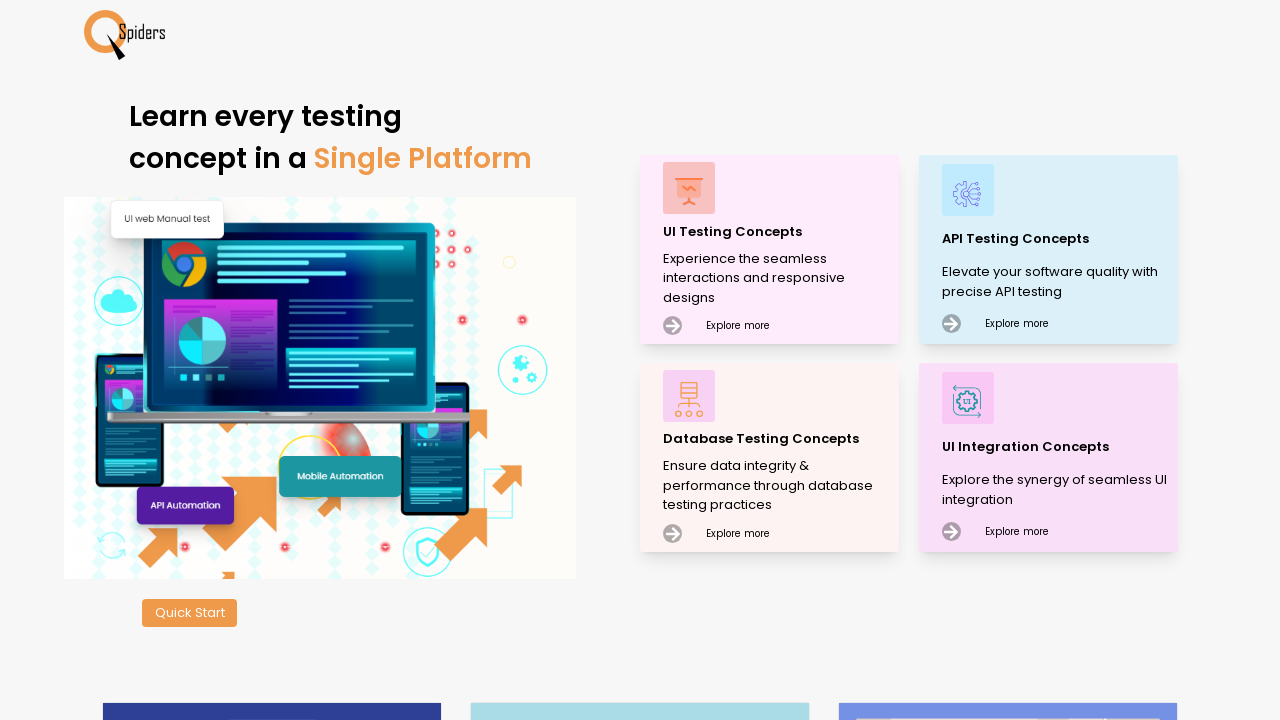

Located all links on QSpiders demo page
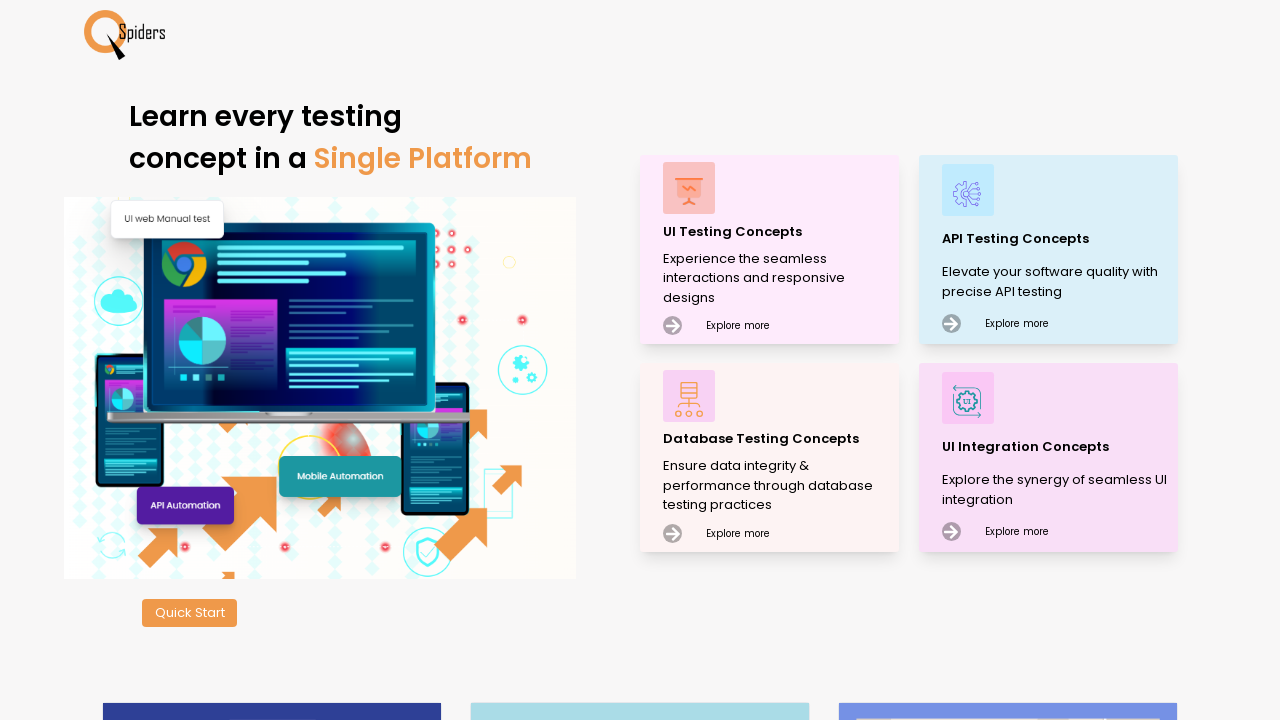

First link on QSpiders demo page is visible
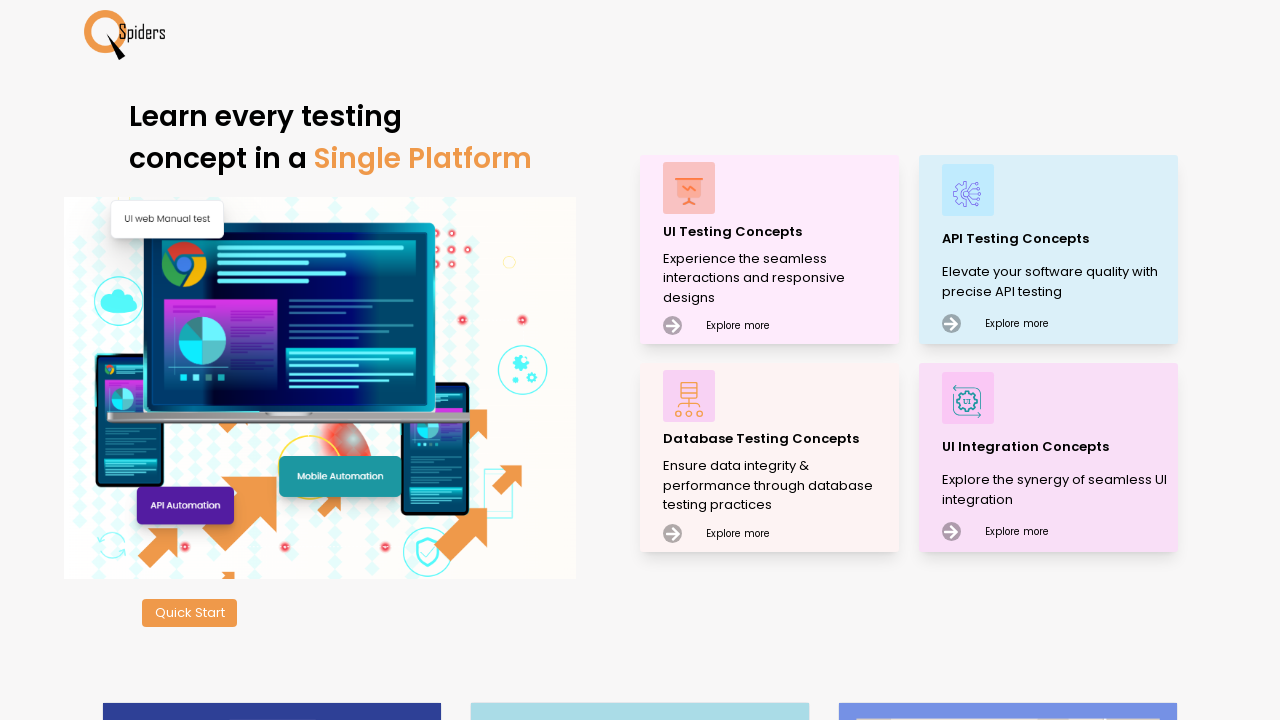

Navigated to Capgemini website
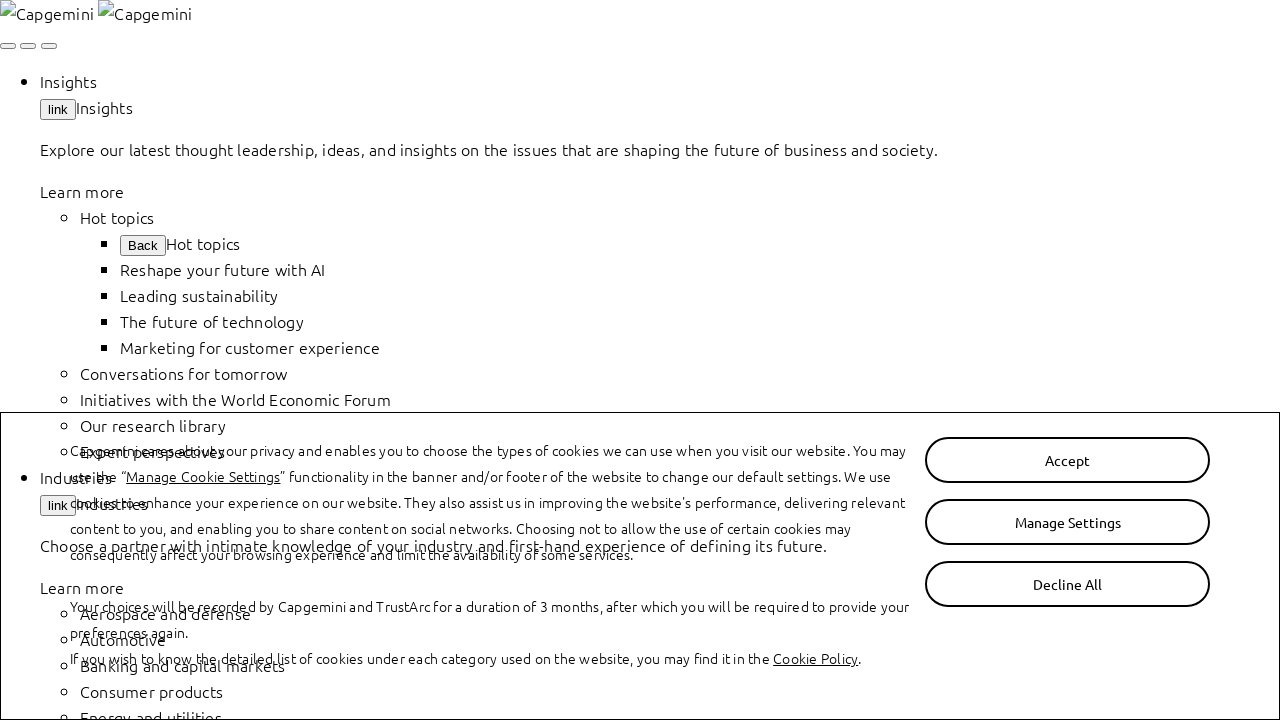

Waited for links to load on Capgemini website
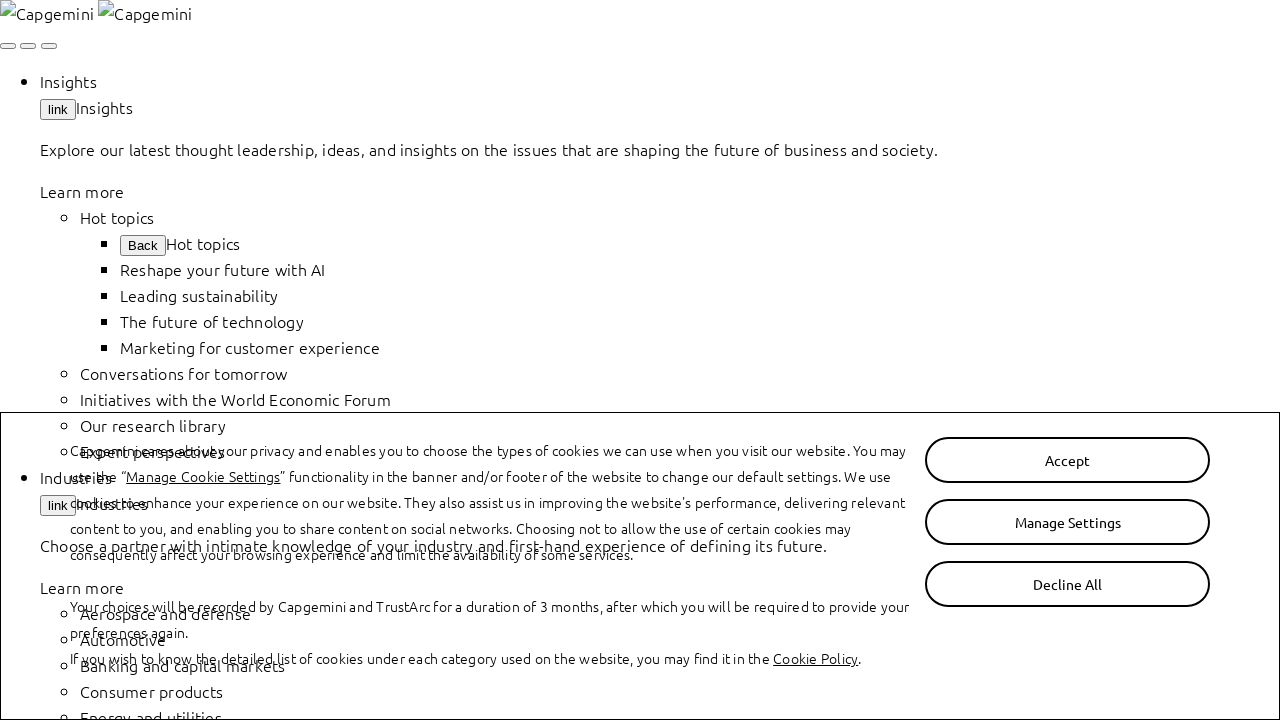

Located all links on Capgemini website
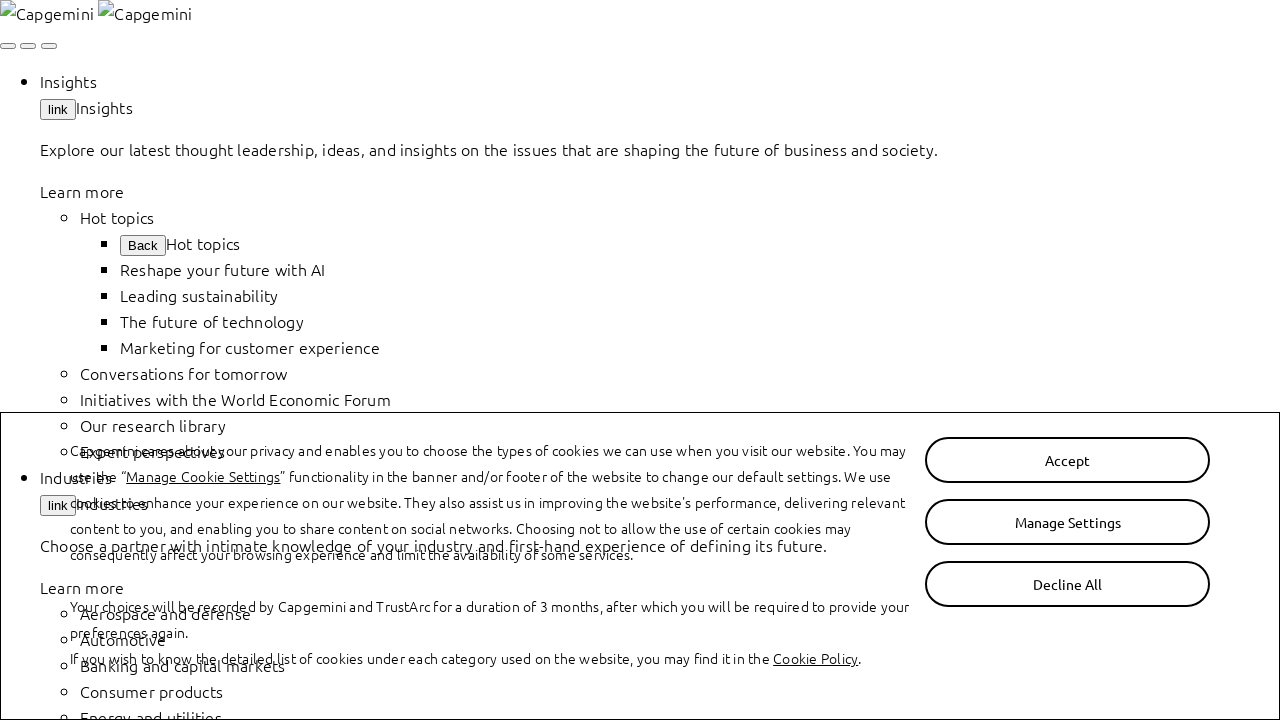

First link on Capgemini website is visible
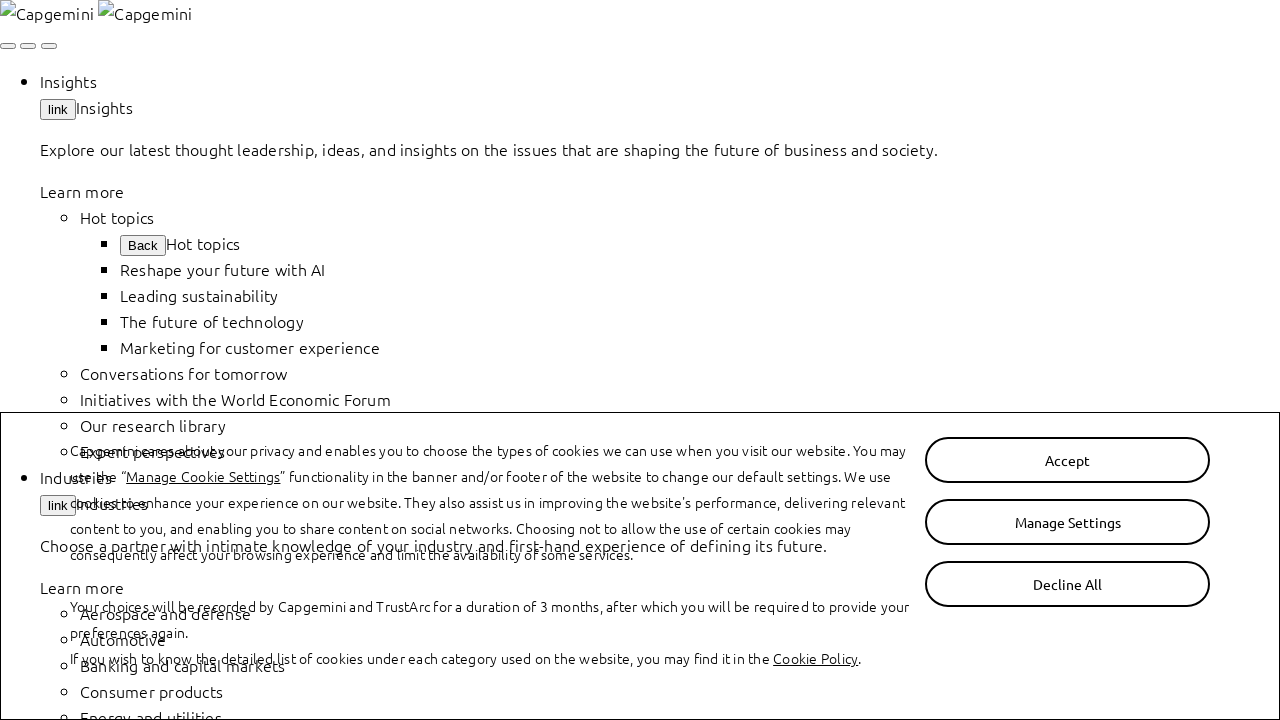

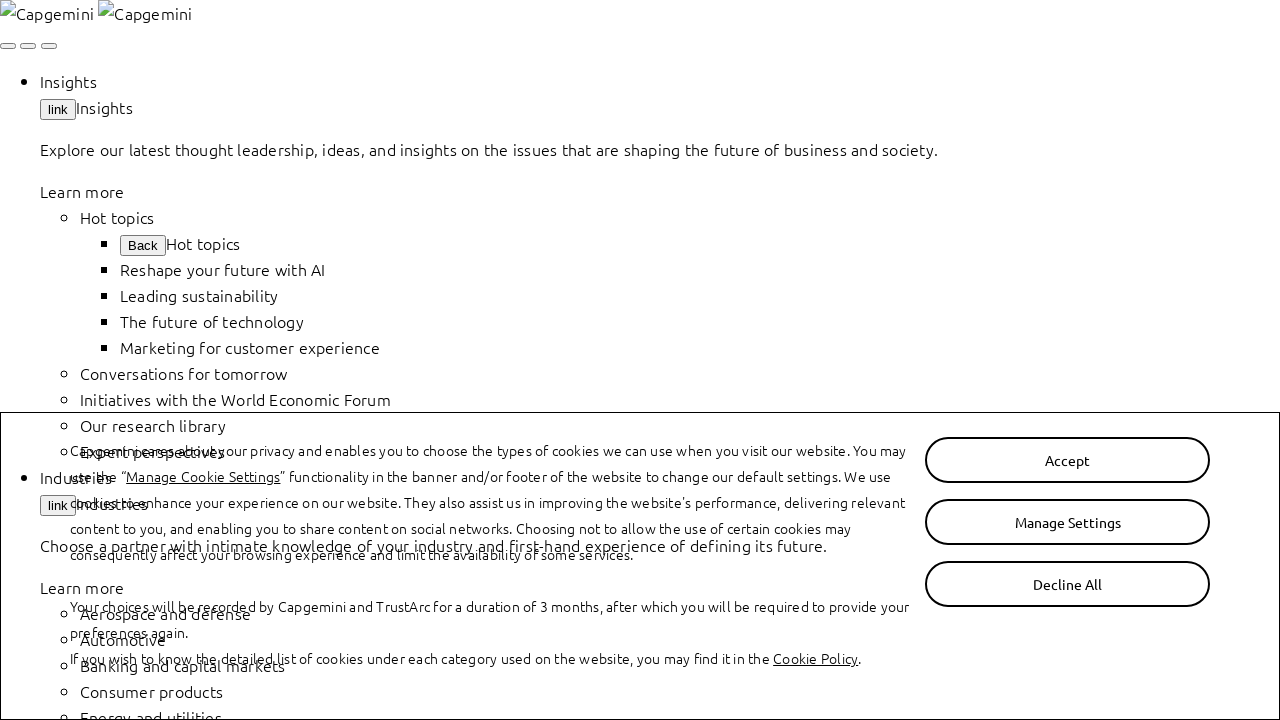